Tests unsuccessful money withdrawal by logging in as a customer, attempting to withdraw more than the balance, and verifying the transaction failed message

Starting URL: https://www.globalsqa.com/angularJs-protractor/BankingProject/#/login

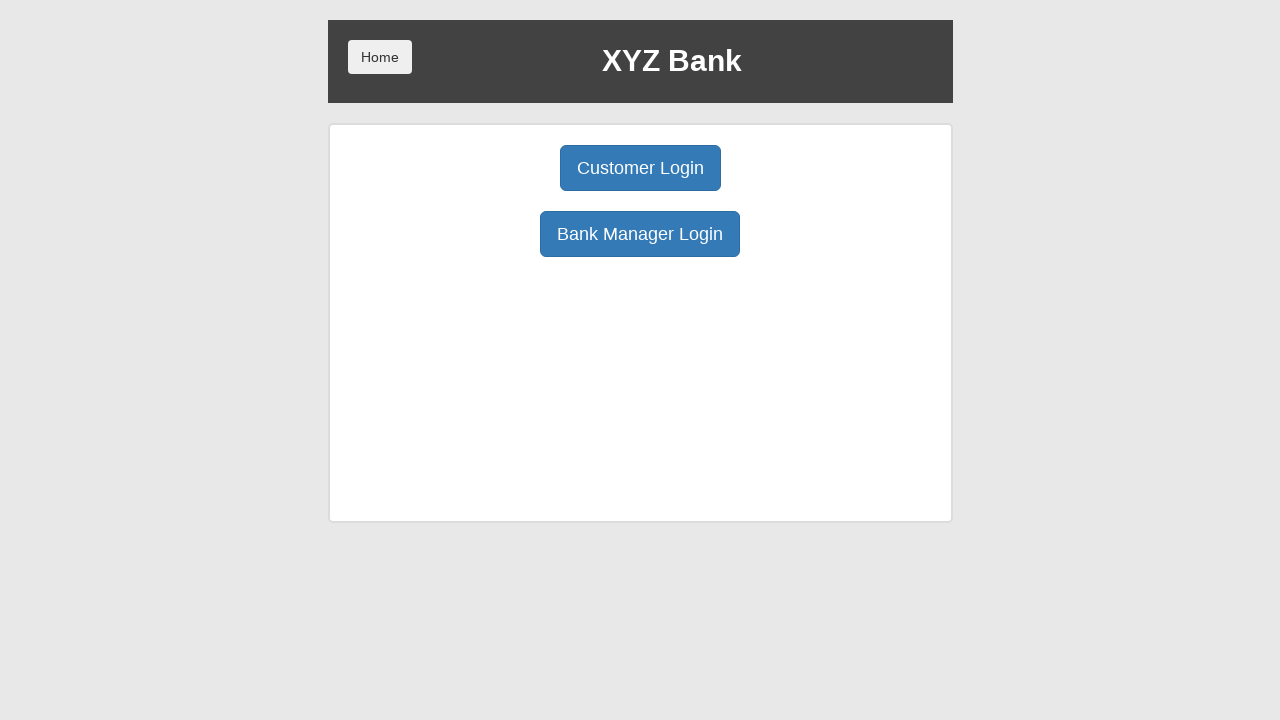

Clicked Customer login button at (640, 168) on button[ng-click="customer()"]
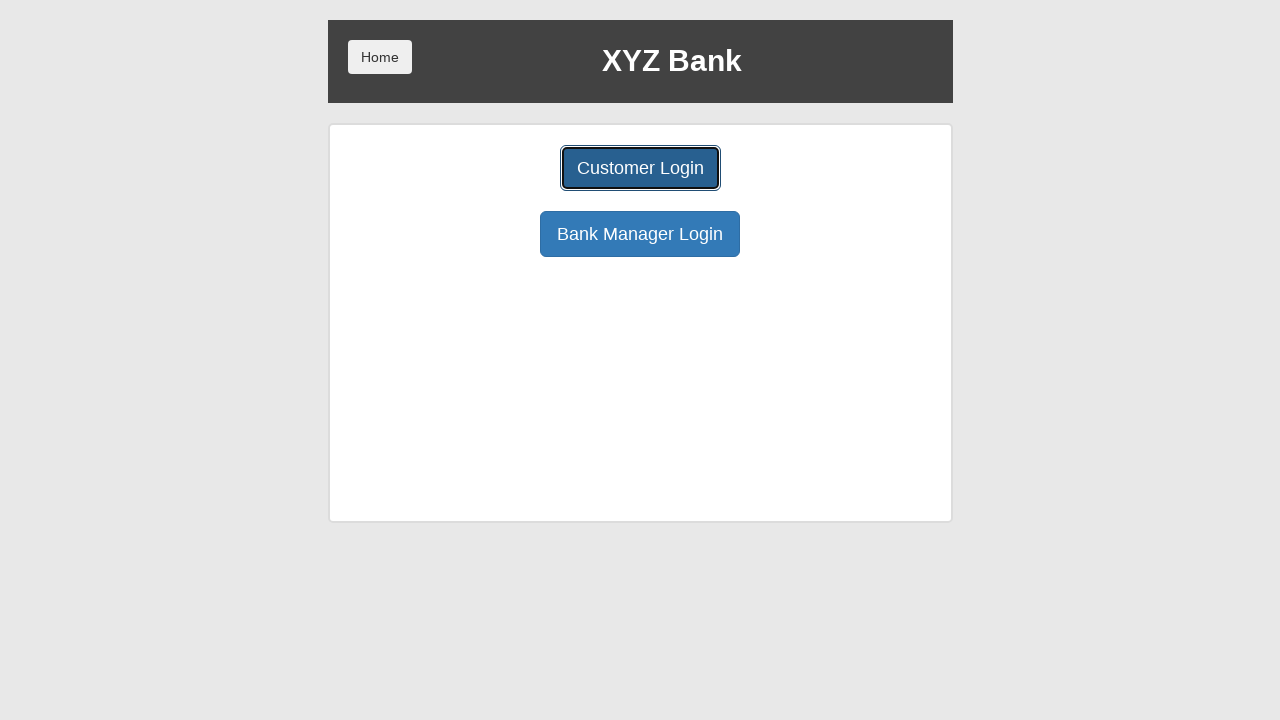

Selected Ron Weasly from customer dropdown on select#userSelect
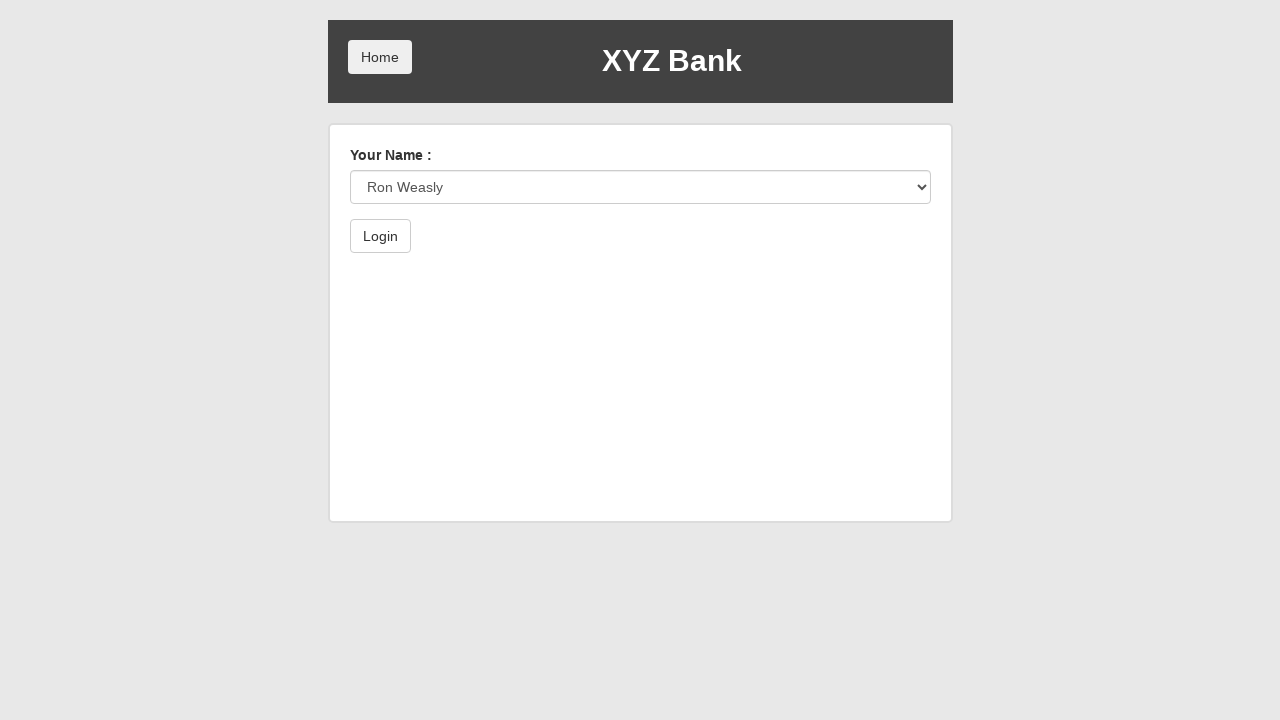

Clicked submit button to login as Ron Weasly at (380, 236) on button[type="submit"]
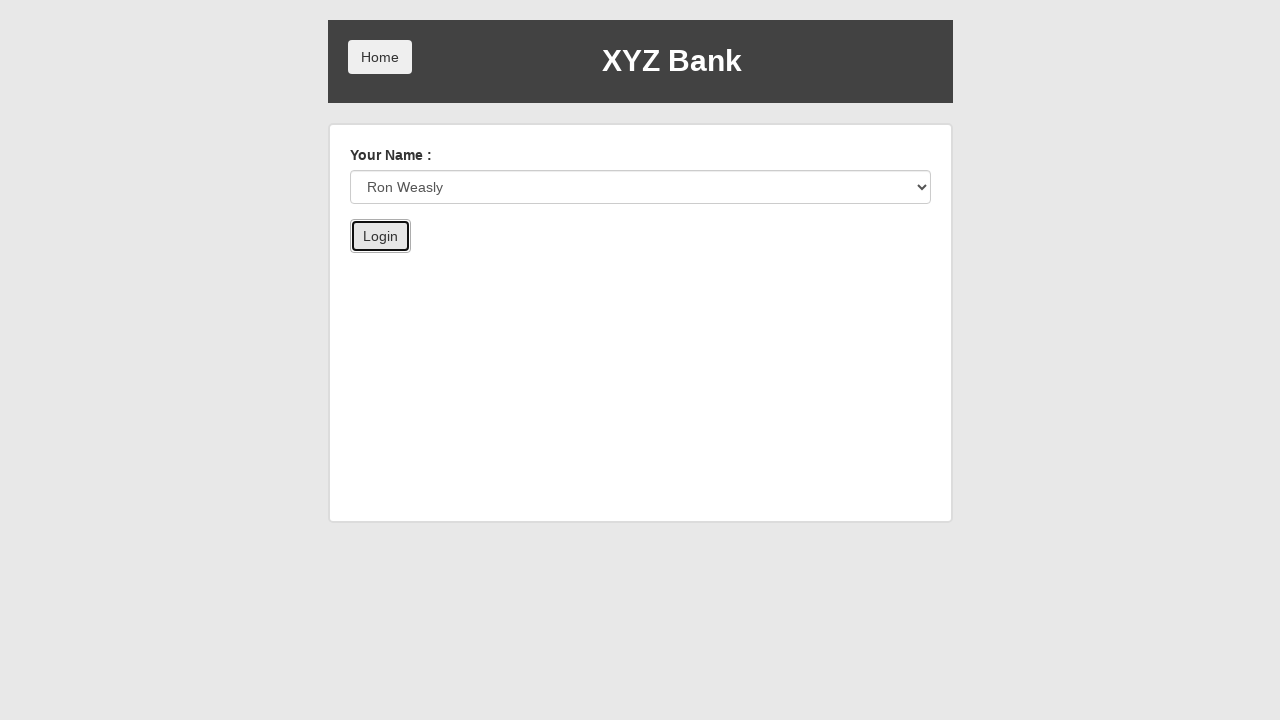

Navigated to Withdrawal tab at (760, 264) on button[ng-click="withdrawl()"]
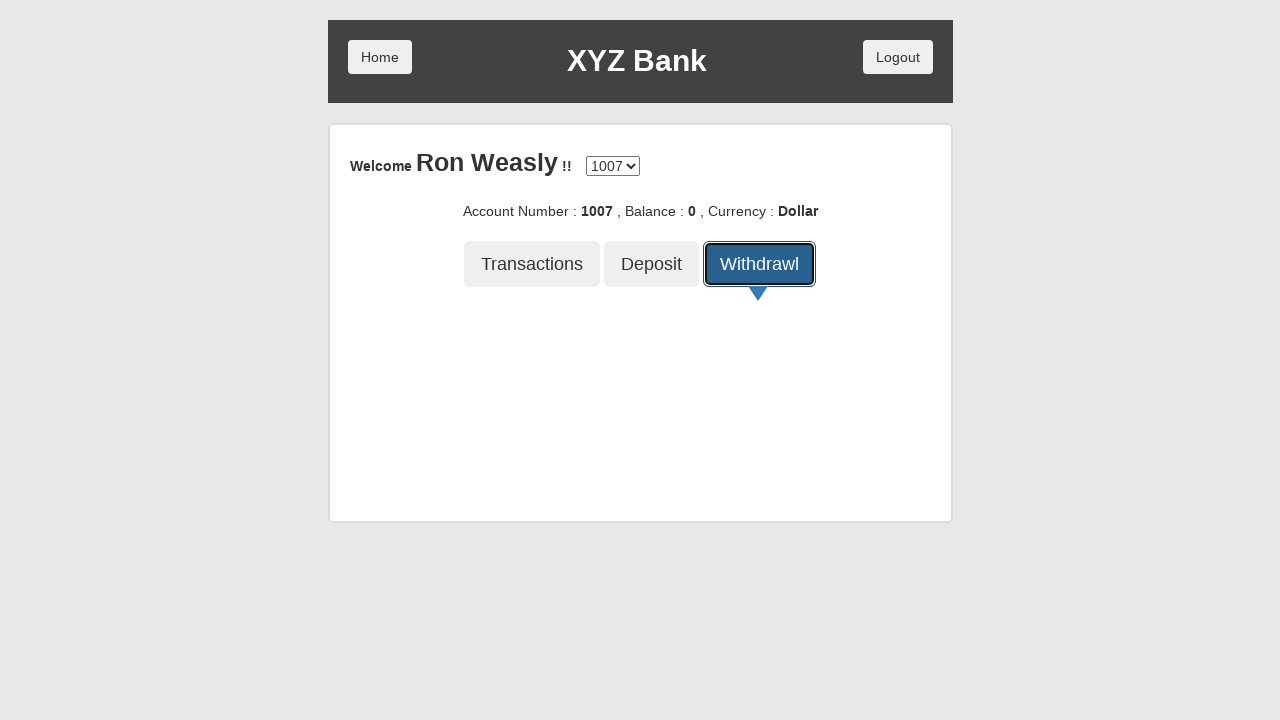

Entered withdrawal amount of 20 (exceeding balance) on input[ng-model="amount"]
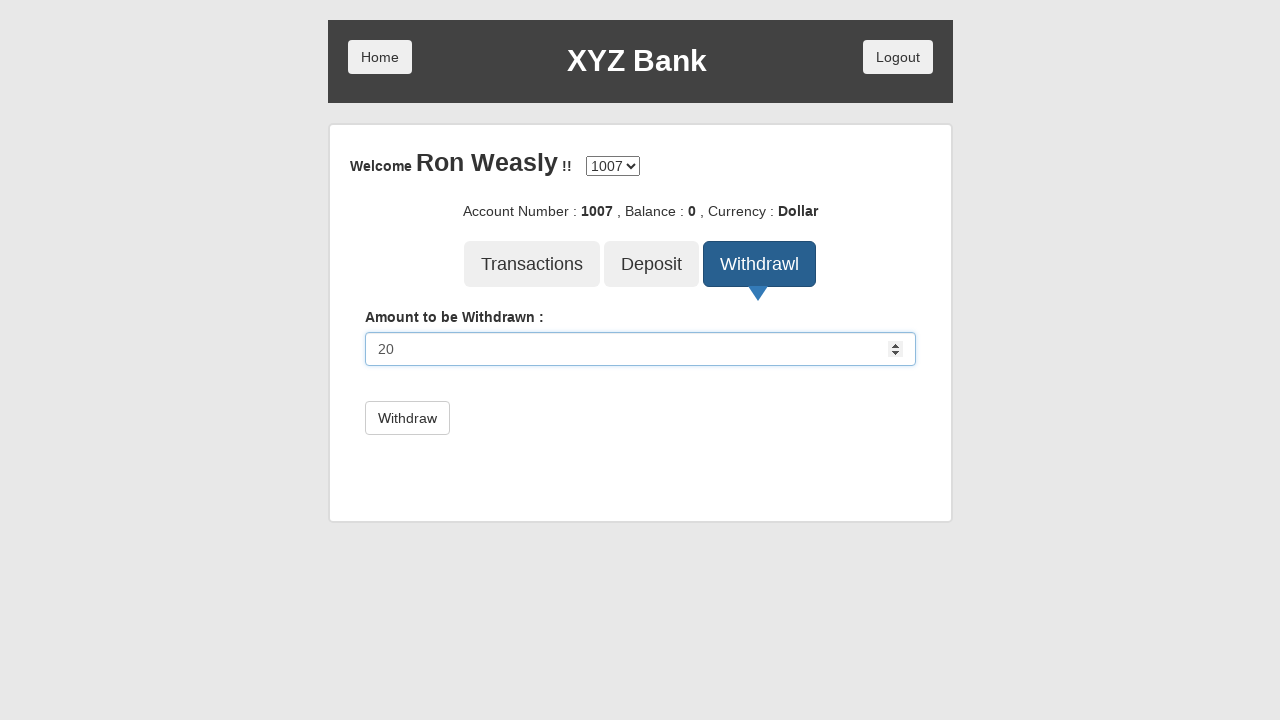

Clicked submit button to attempt withdrawal at (407, 418) on button[type="submit"]
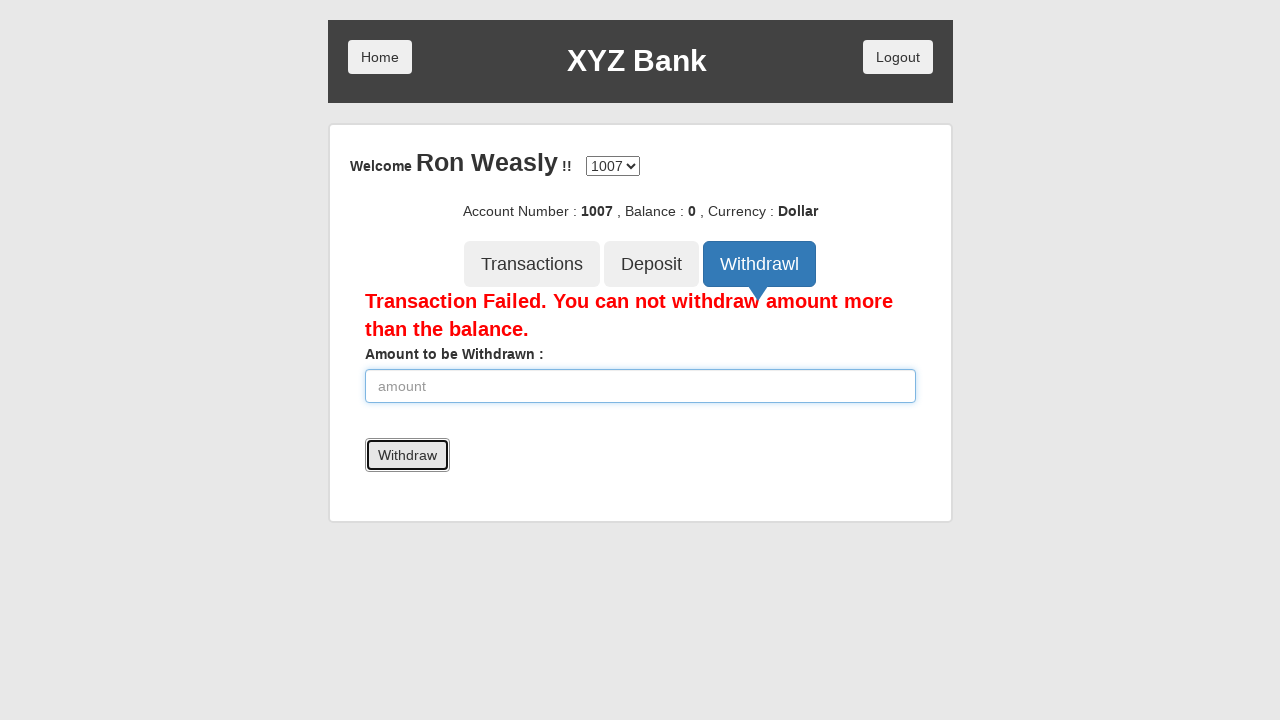

Retrieved withdrawal failure error message
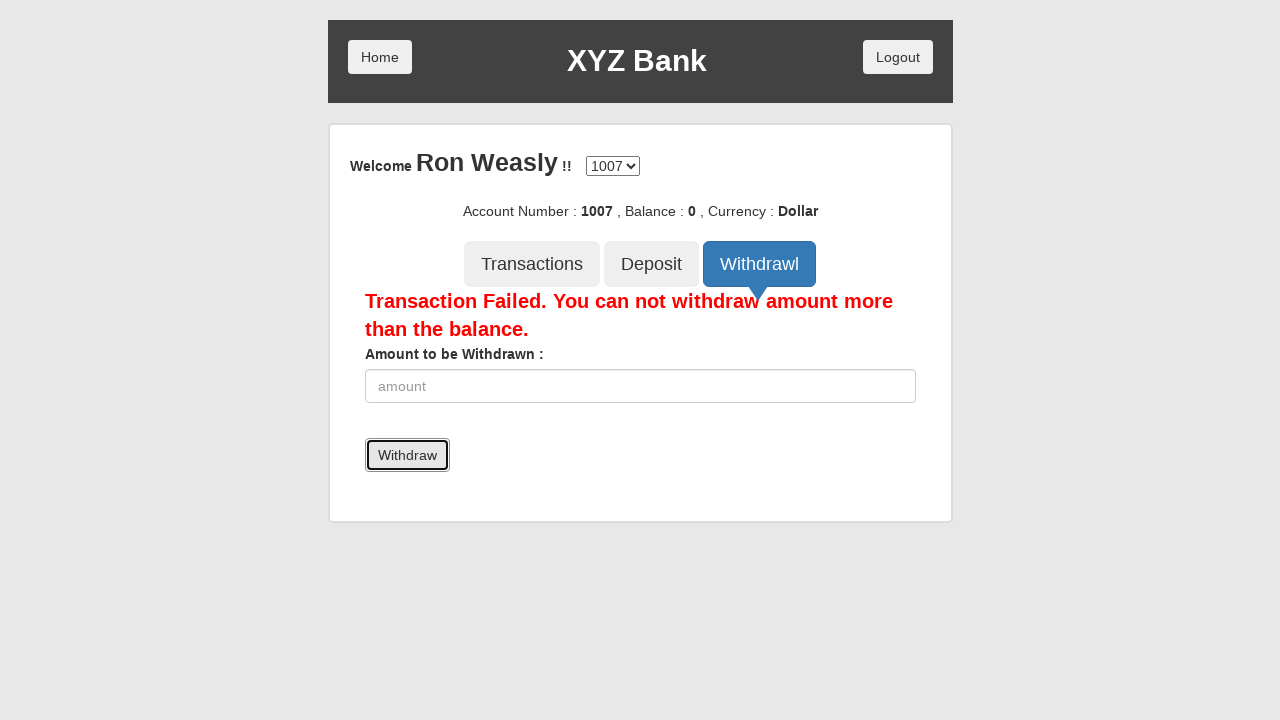

Verified that 'Transaction Failed' message is displayed
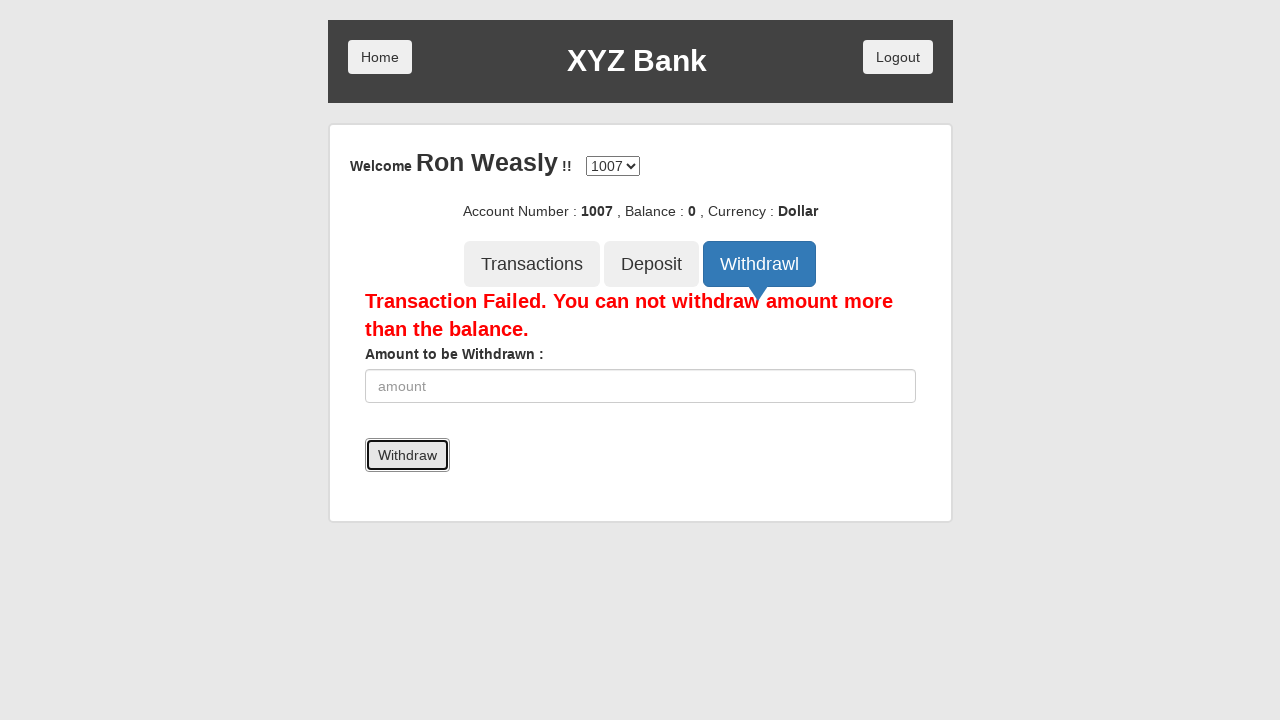

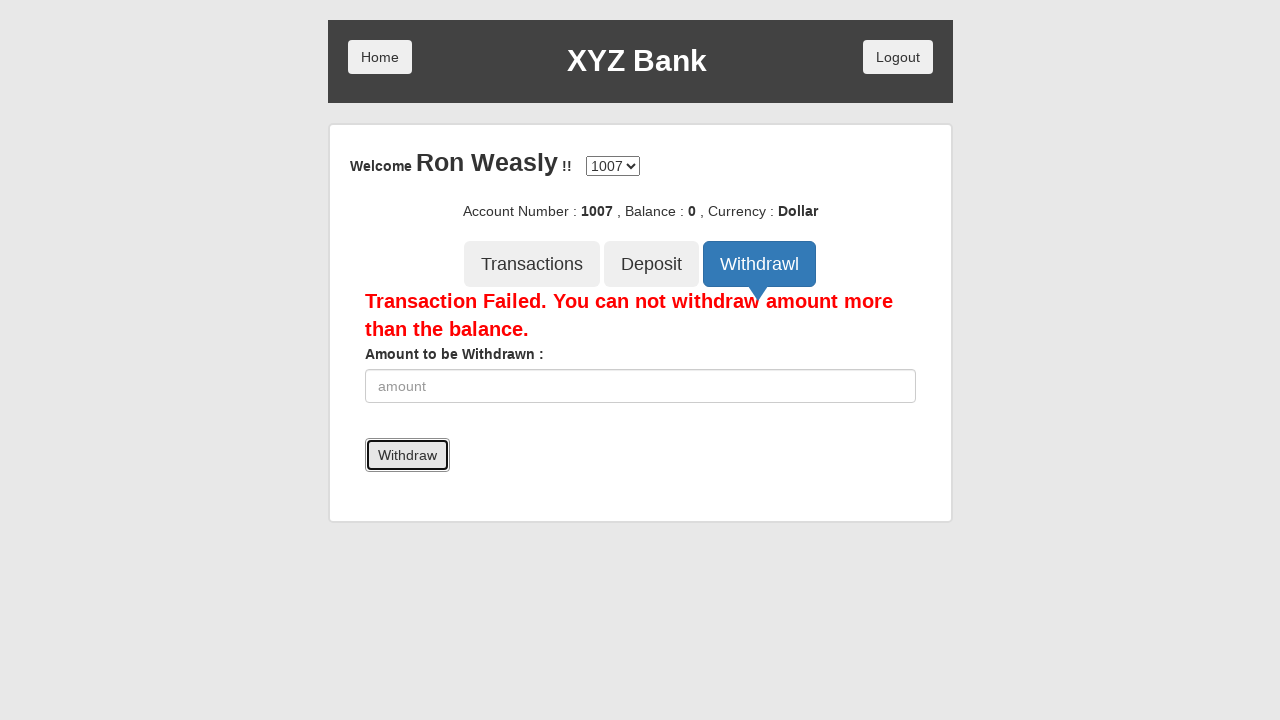